Tests the Web Tables page by clicking edit on a record, modifying the salary value, and submitting the changes

Starting URL: https://demoqa.com/elements

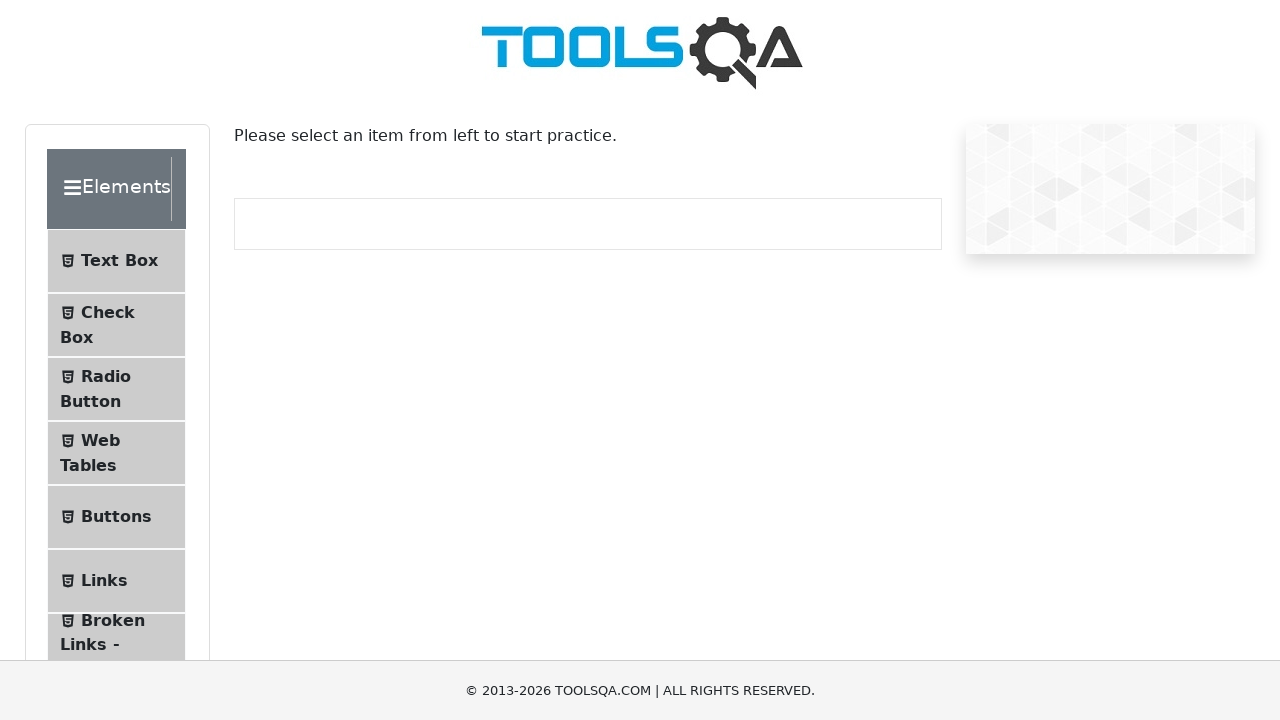

Clicked on Web Tables menu item at (116, 453) on #item-3
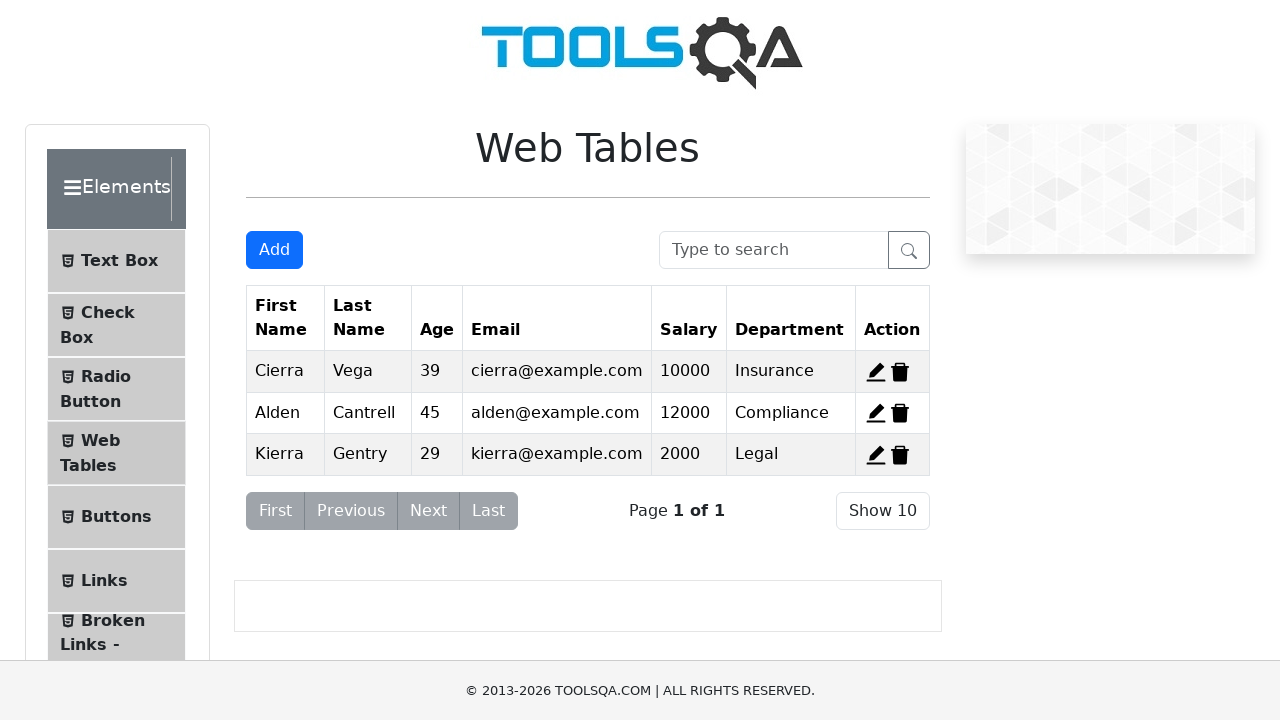

Web Tables page loaded
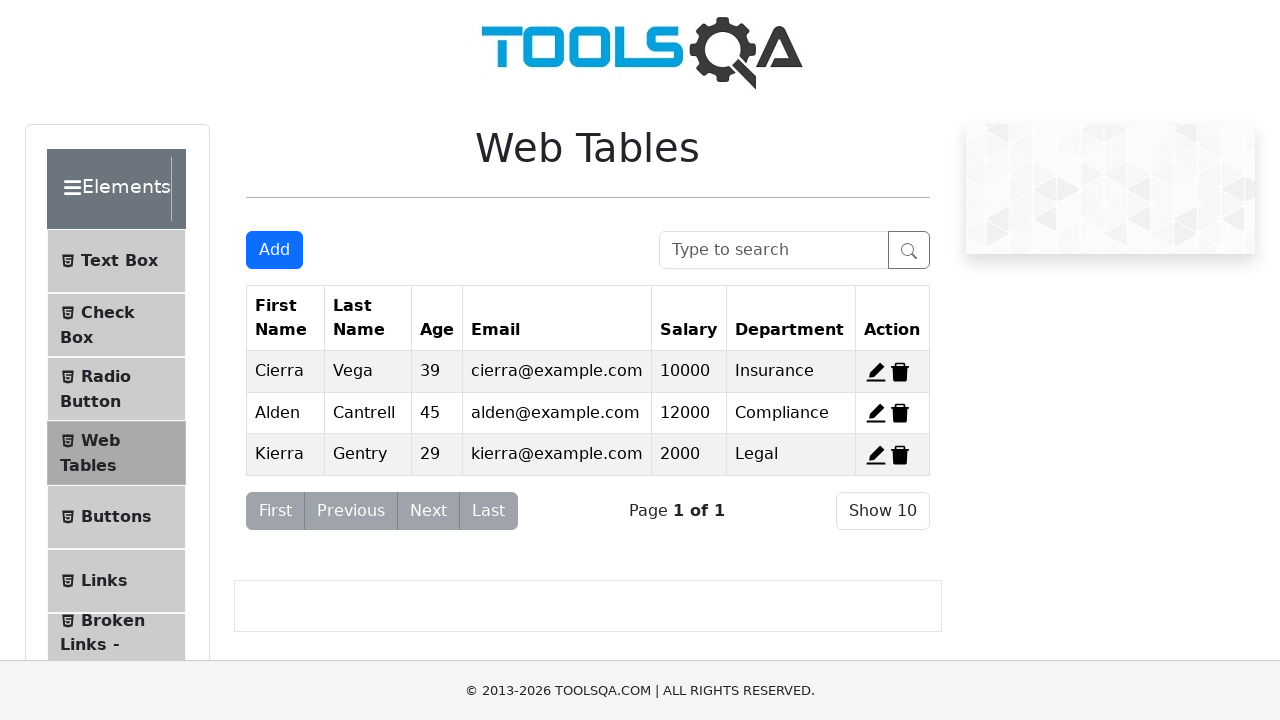

Clicked edit button on first record at (876, 372) on #edit-record-1
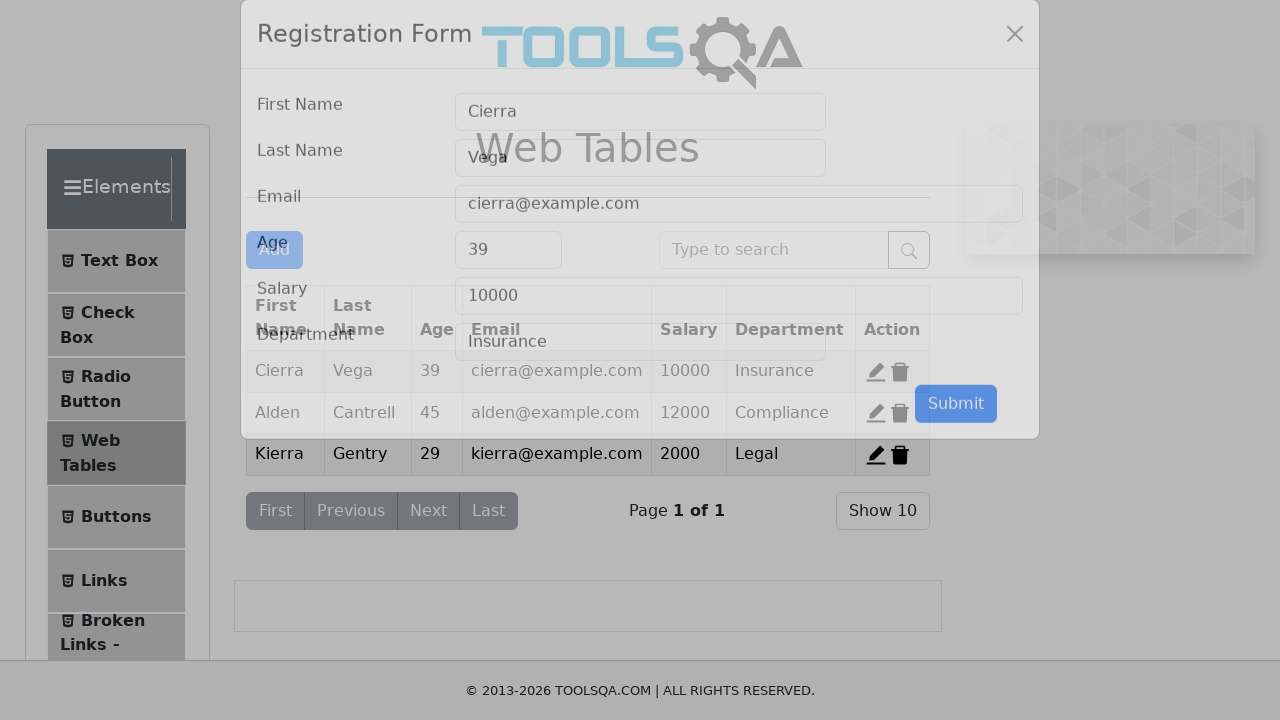

Registration form modal appeared
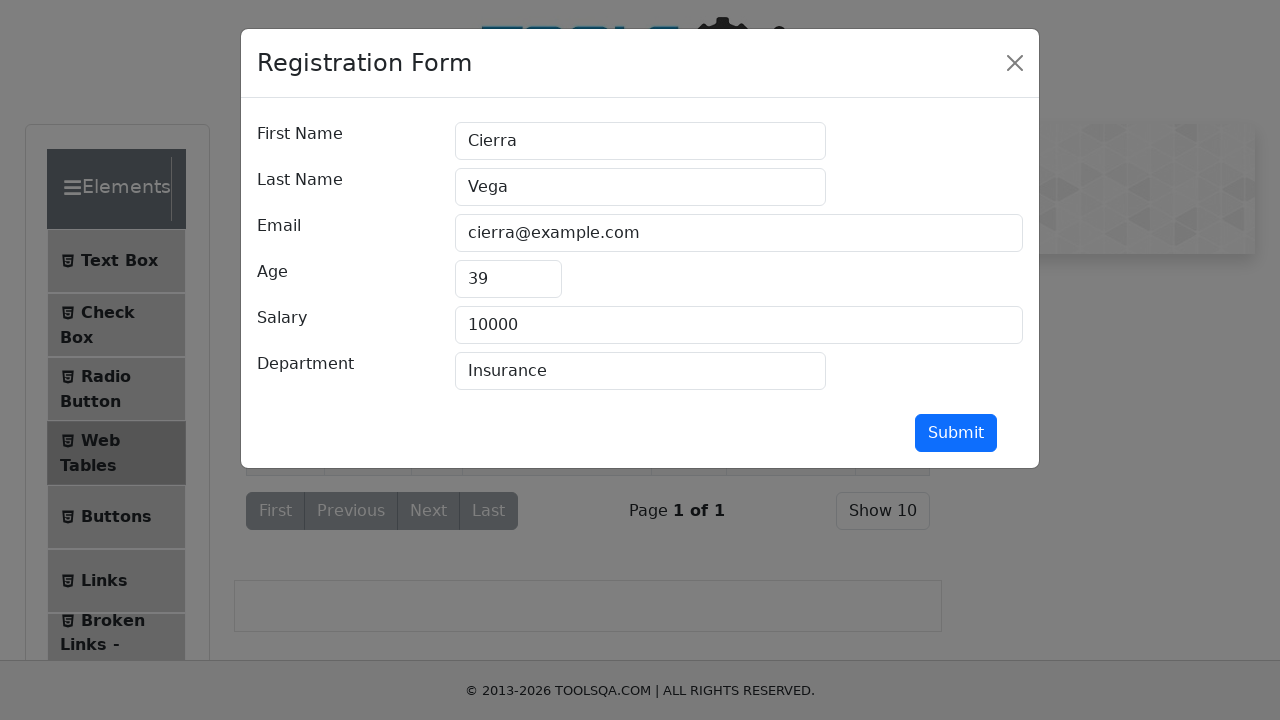

Cleared salary field on #salary
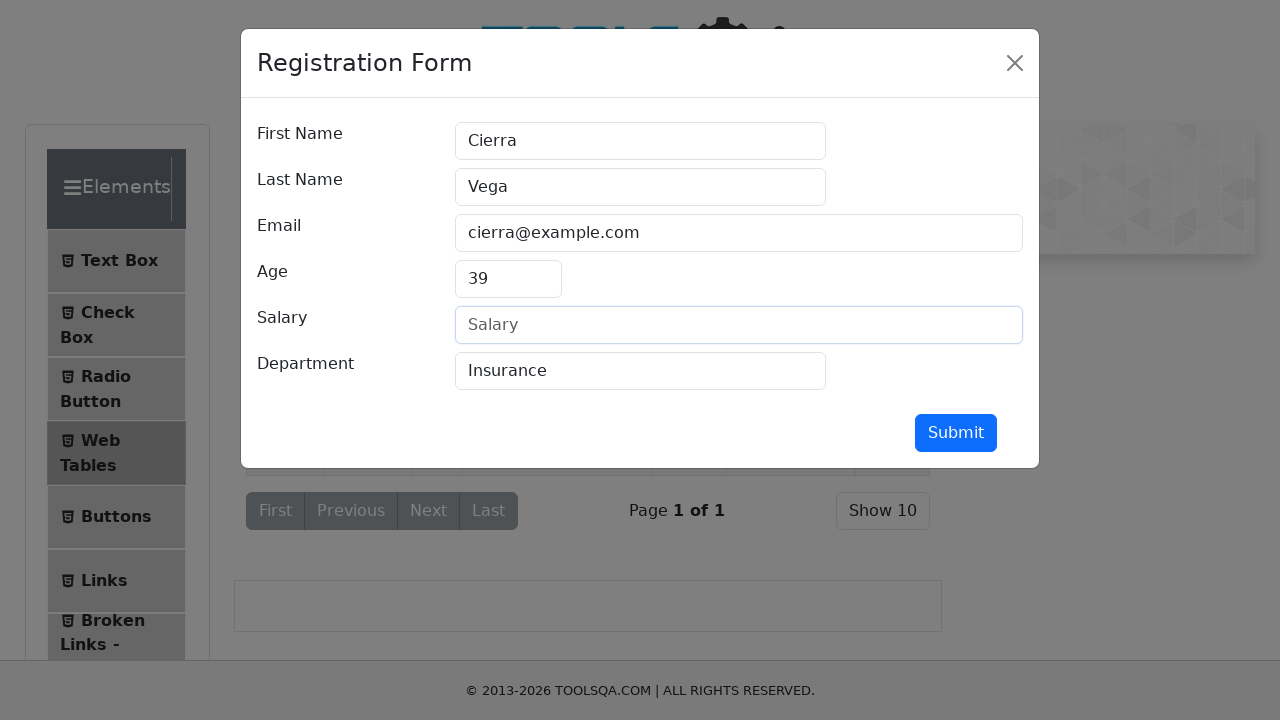

Entered new salary value of 11000 on #salary
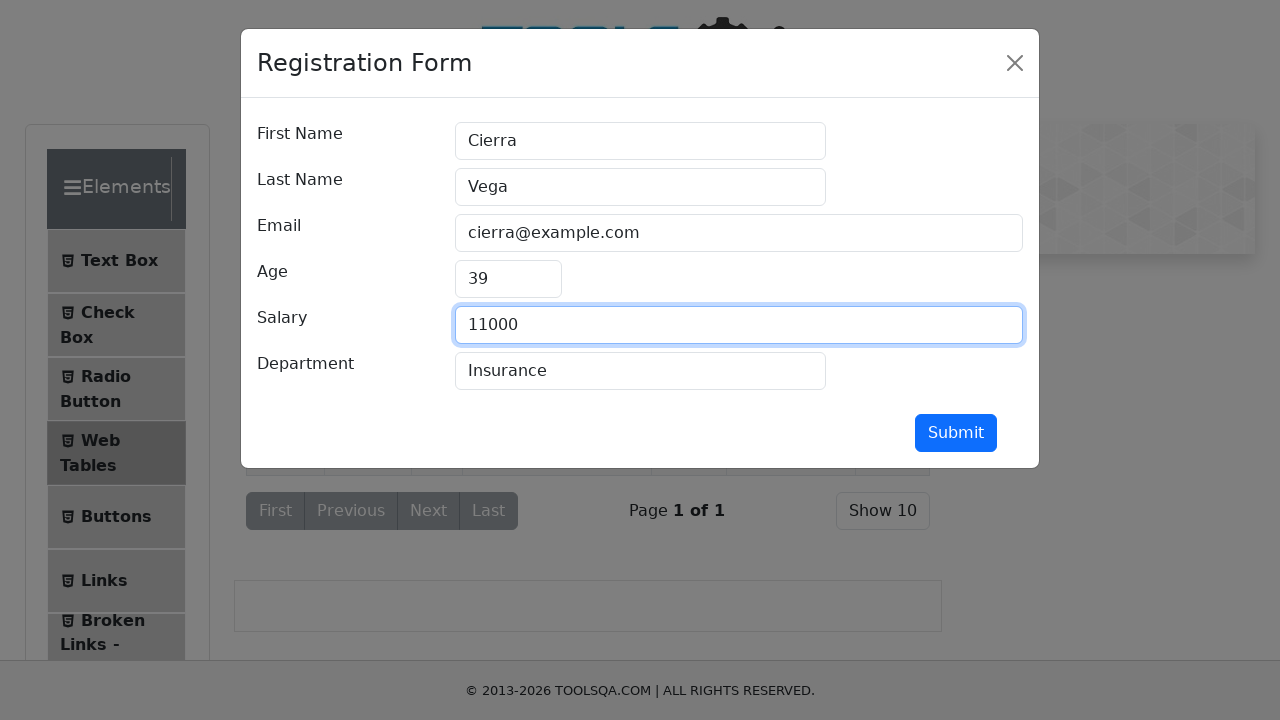

Clicked submit button to save changes at (956, 433) on #submit
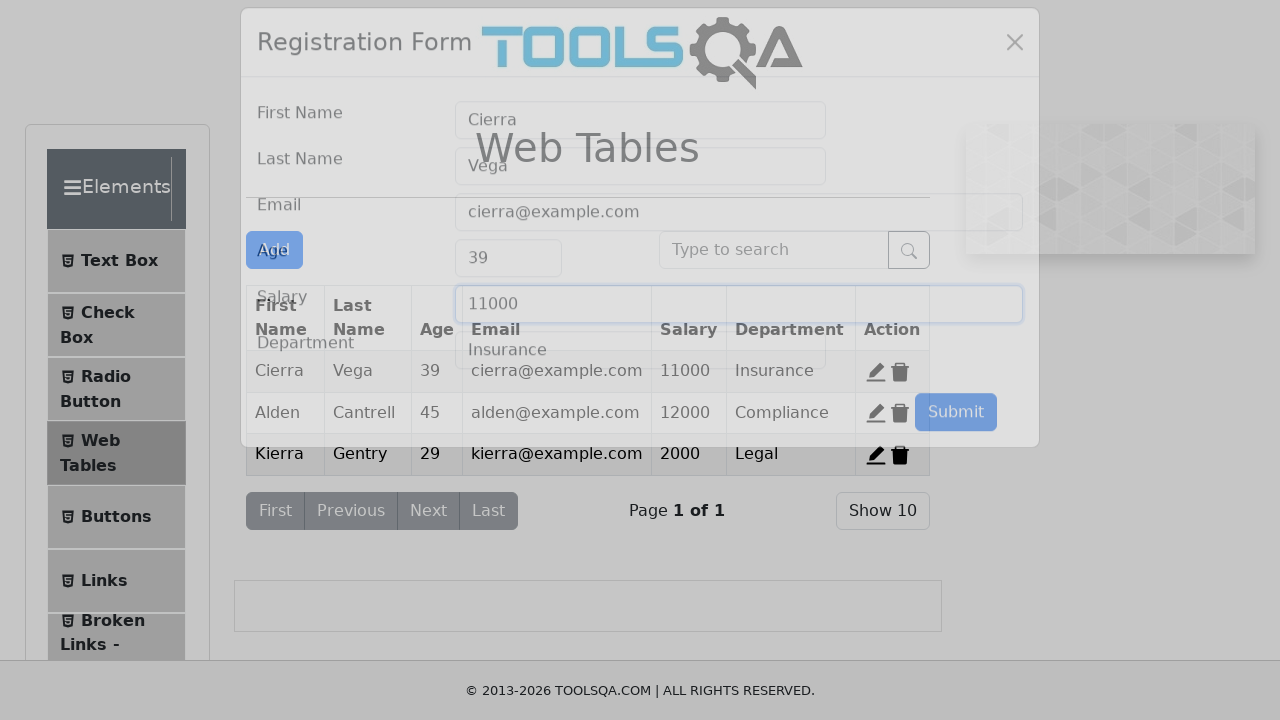

Registration form modal closed and table updated
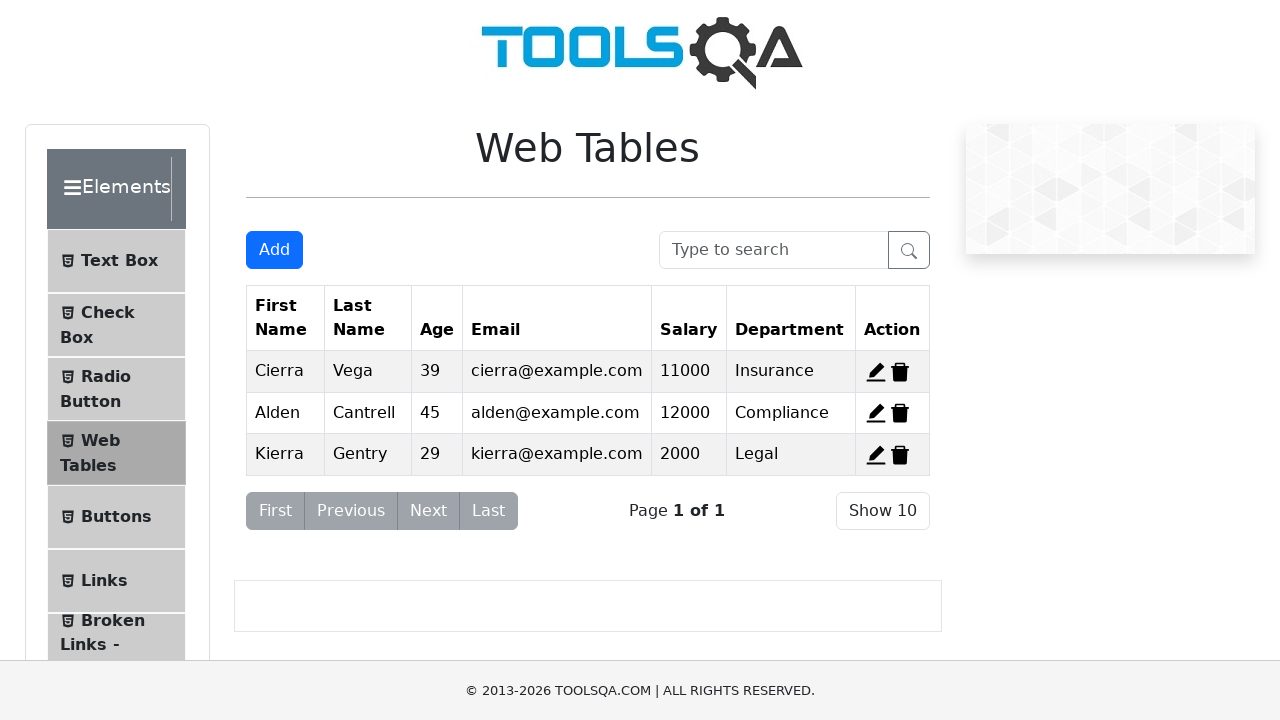

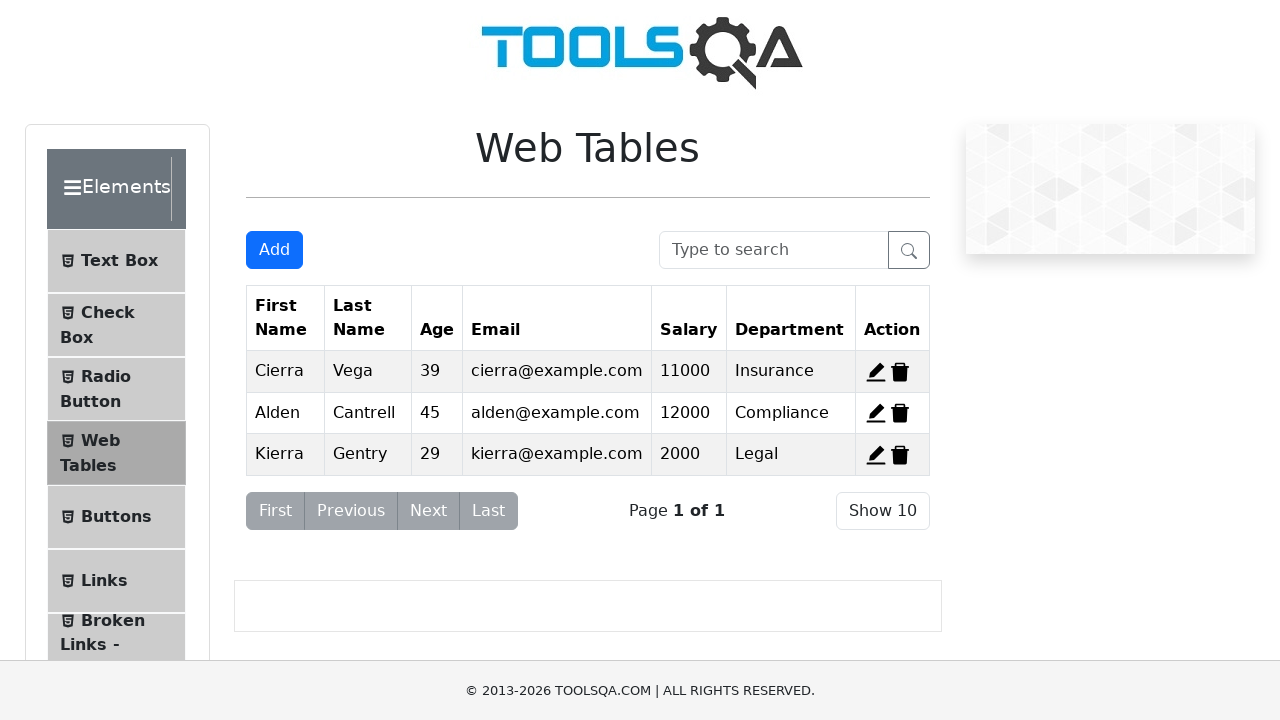